Tests a slow calculator by setting a delay value, clicking buttons to perform addition (7 + 8), and waiting for the result to display

Starting URL: https://bonigarcia.dev/selenium-webdriver-java/slow-calculator.html

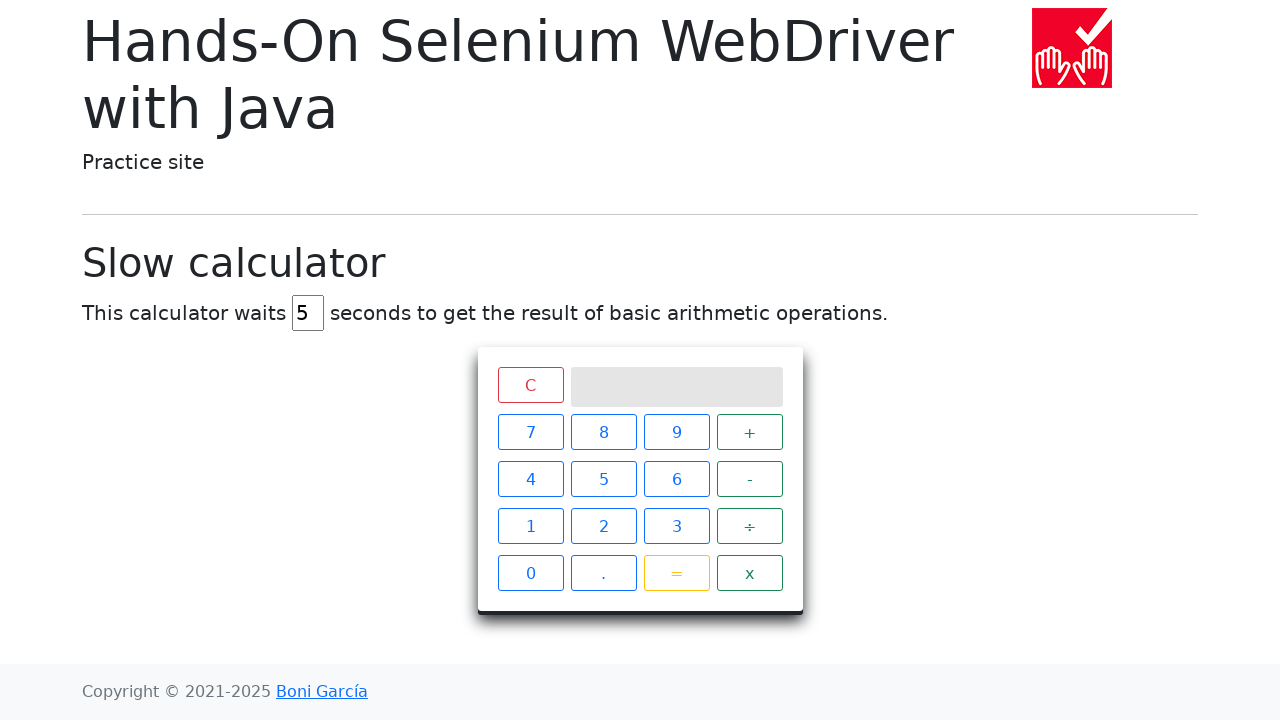

Cleared the delay field on #delay
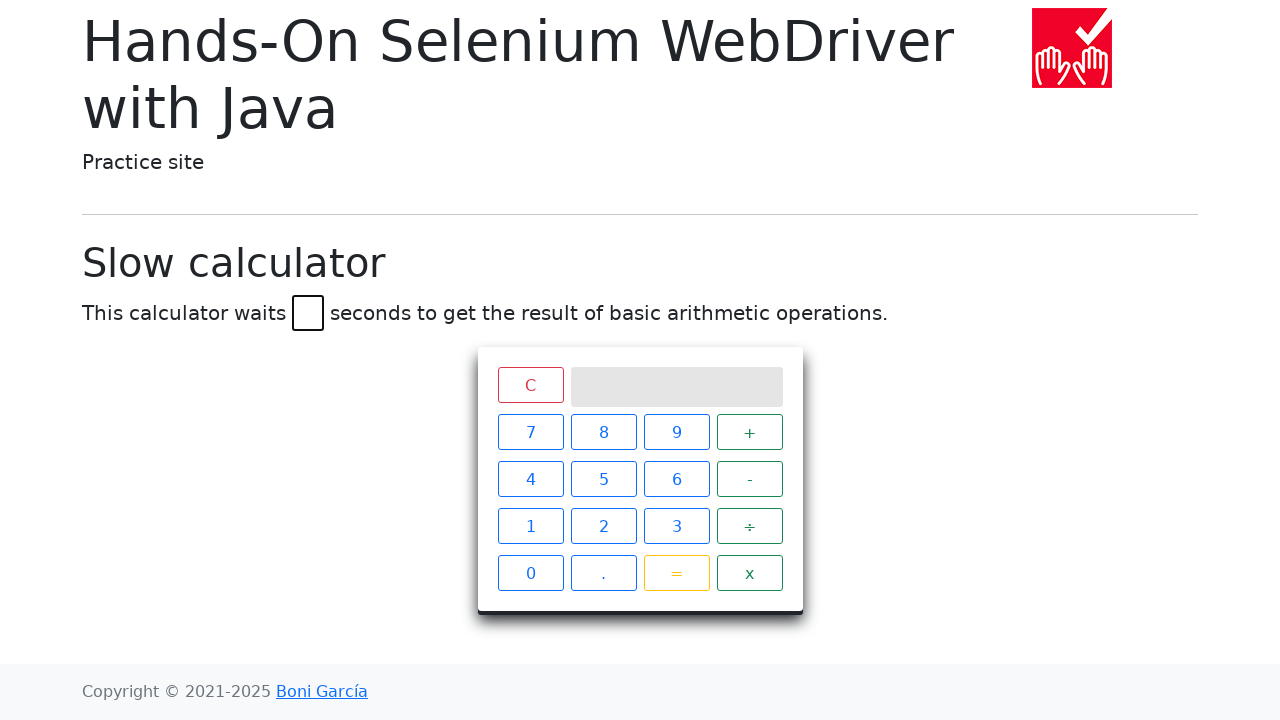

Filled delay field with value '45' on #delay
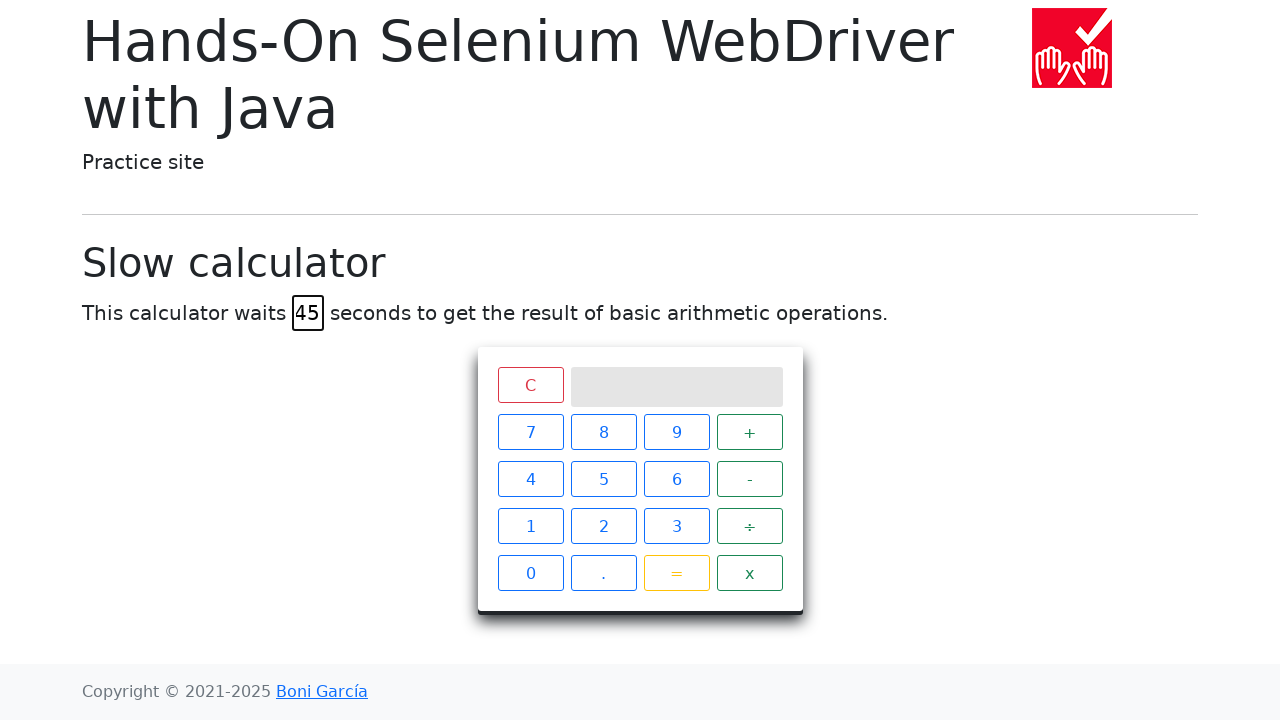

Clicked button '7' at (530, 432) on xpath=//span[text()='7']
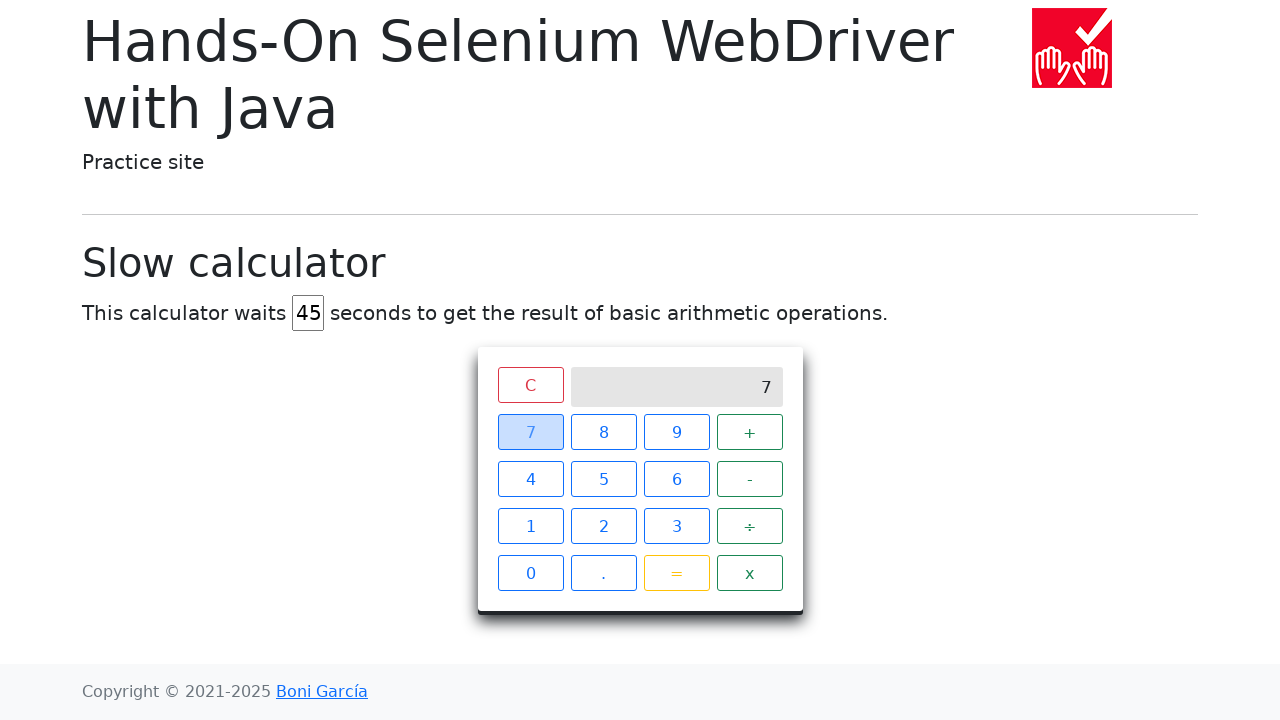

Clicked button '+' at (750, 432) on xpath=//span[text()='+']
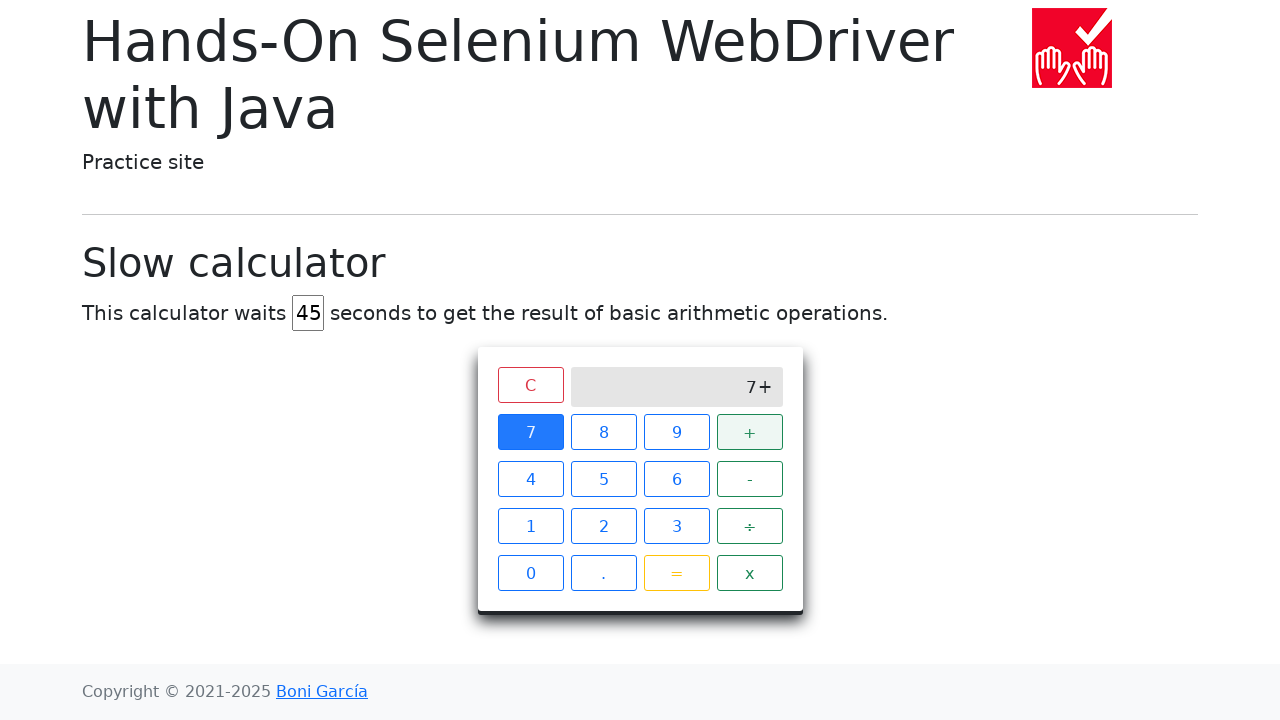

Clicked button '8' at (604, 432) on xpath=//span[text()='8']
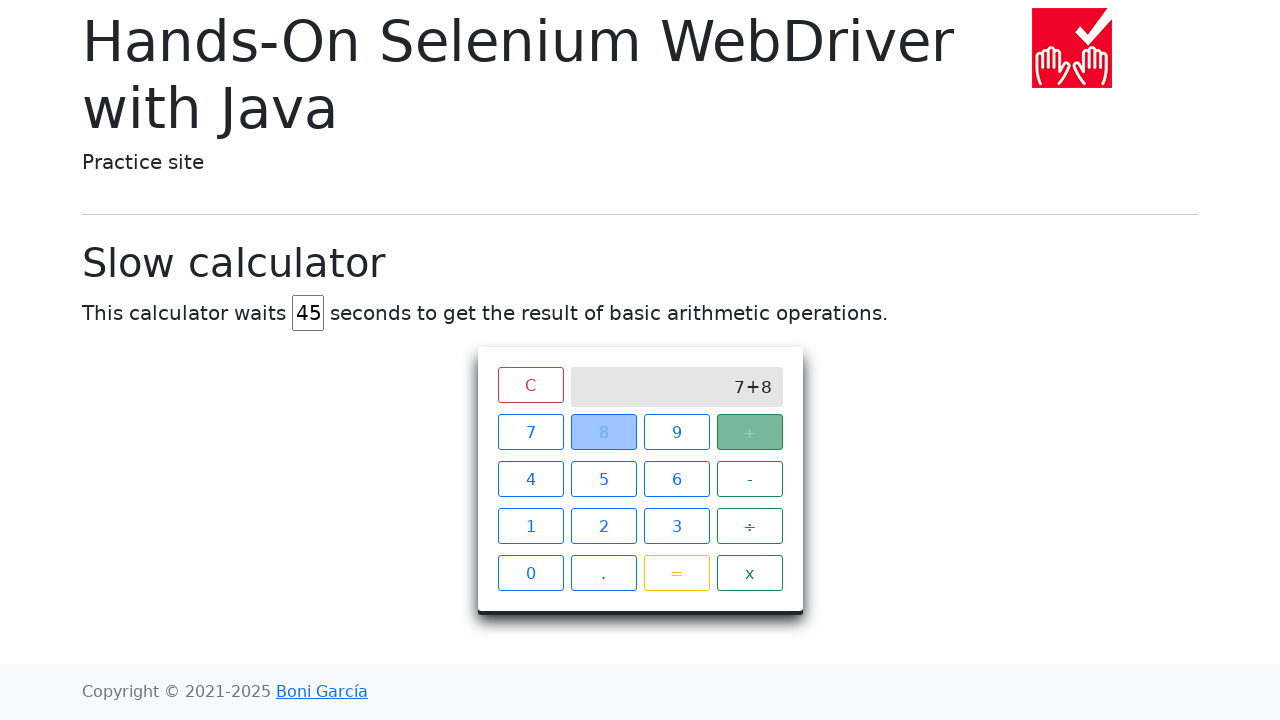

Clicked button '=' to execute calculation at (676, 573) on xpath=//span[text()='=']
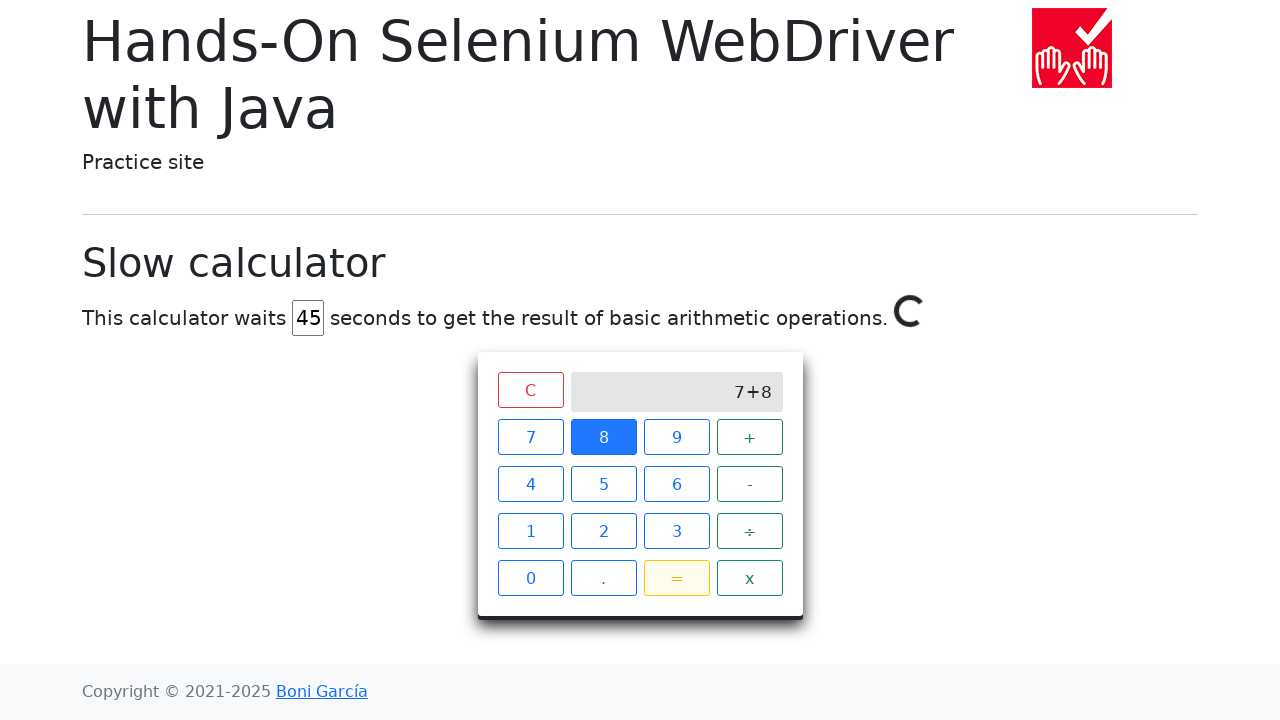

Waited for calculator result '15' to display
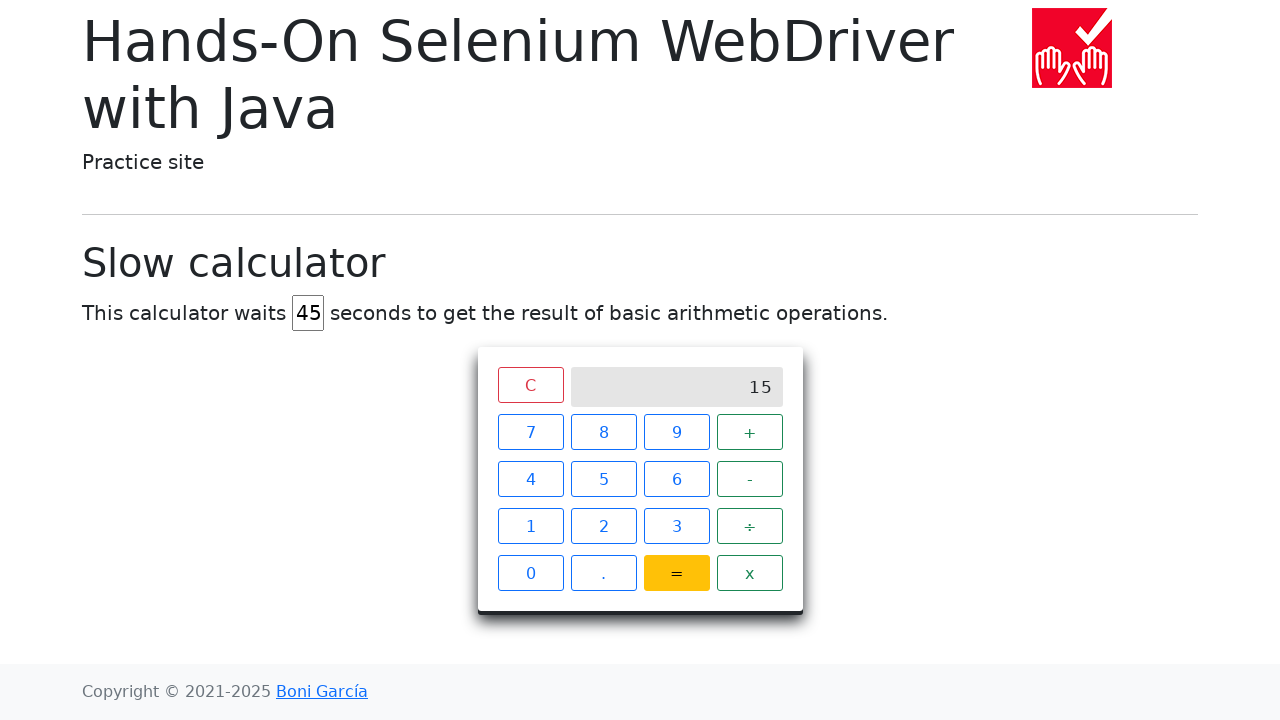

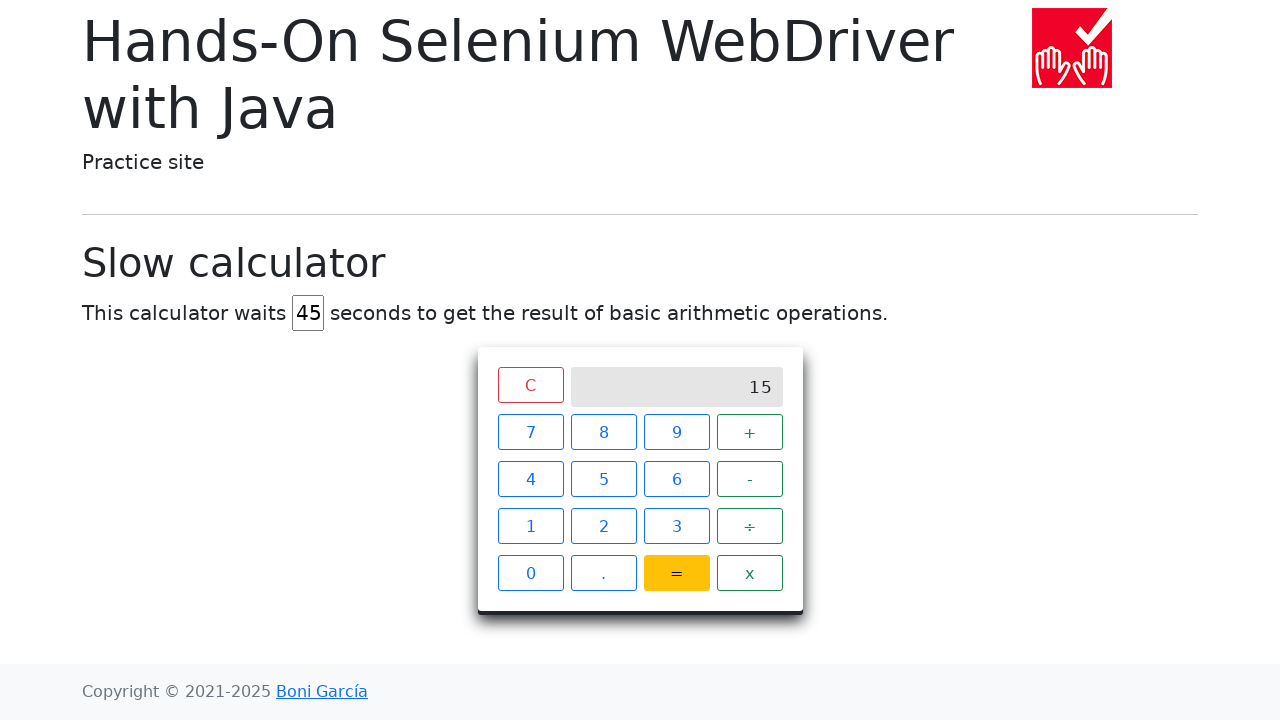